Tests the Playwright documentation site by clicking the "Get started" link and verifying the Installation heading appears

Starting URL: https://playwright.dev/

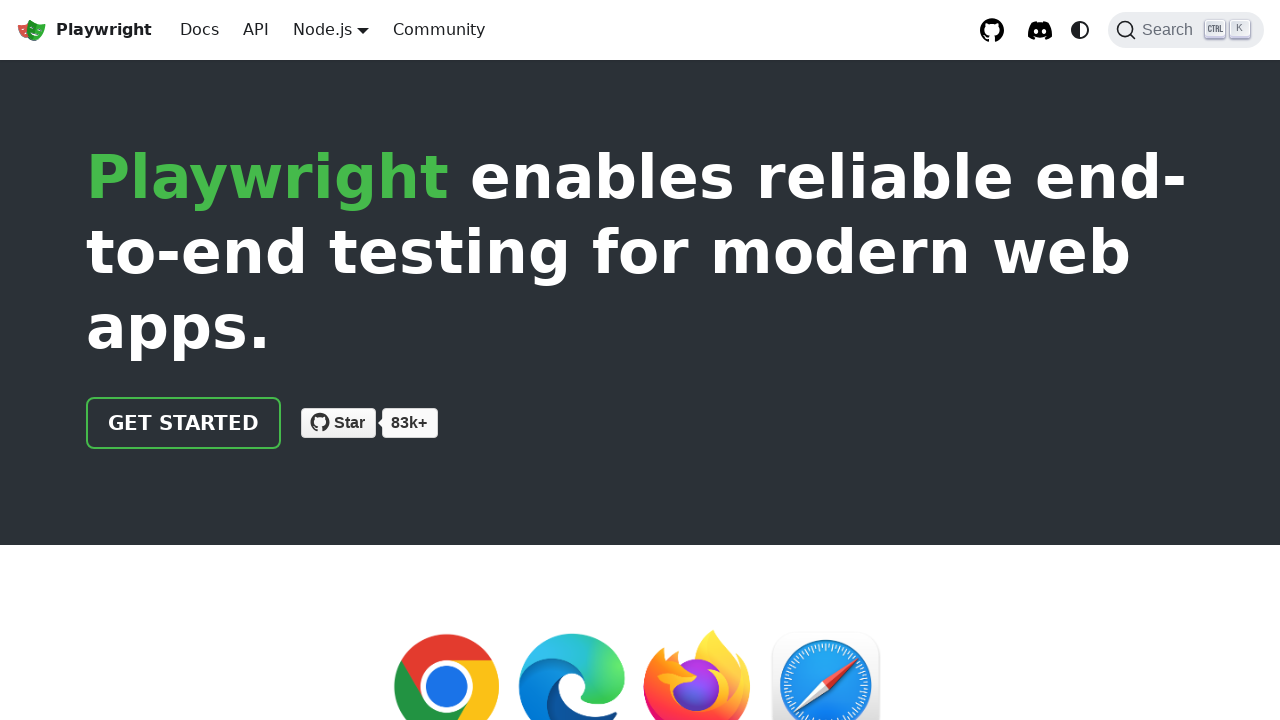

Clicked 'Get started' link on Playwright documentation site at (184, 423) on internal:role=link[name="Get started"i]
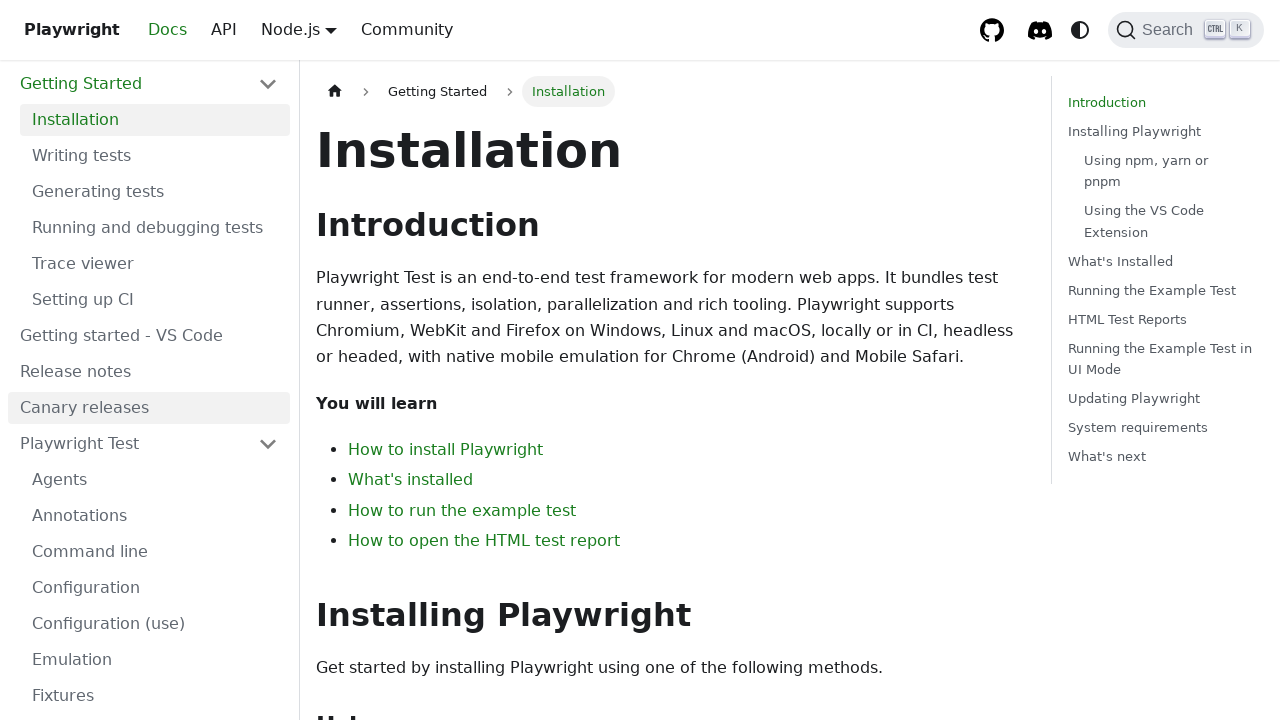

Installation heading appeared and is visible
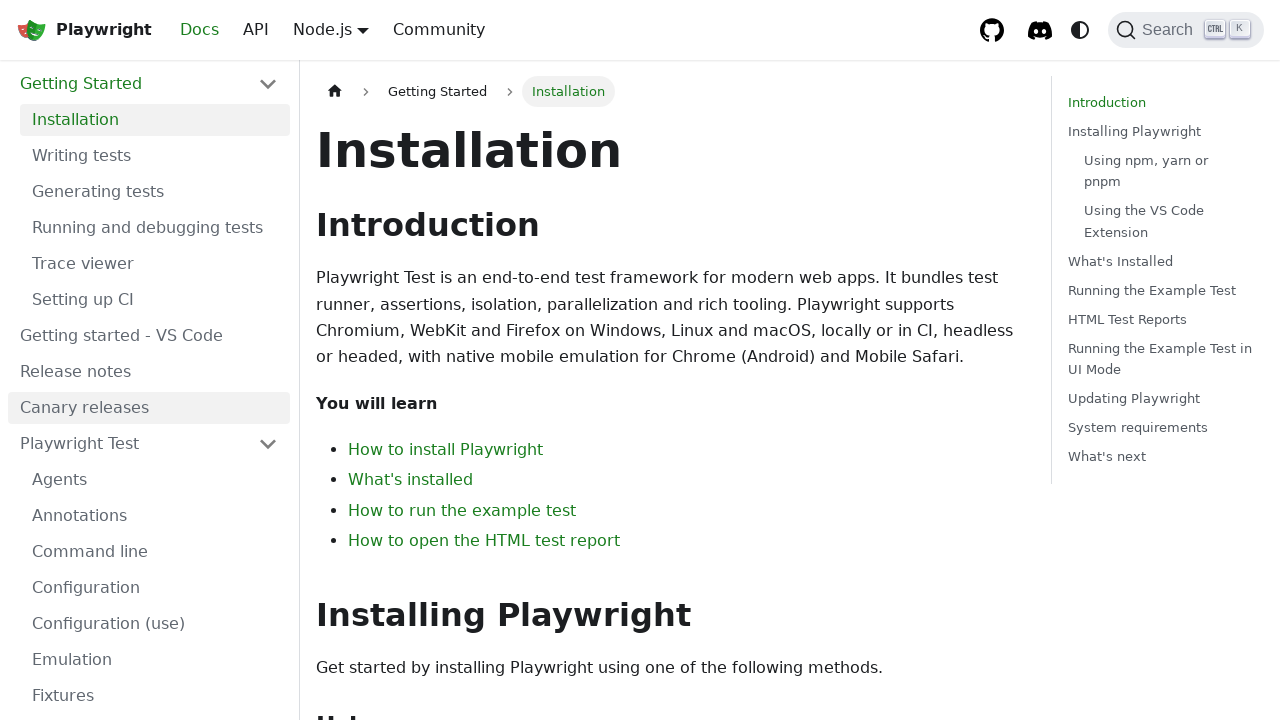

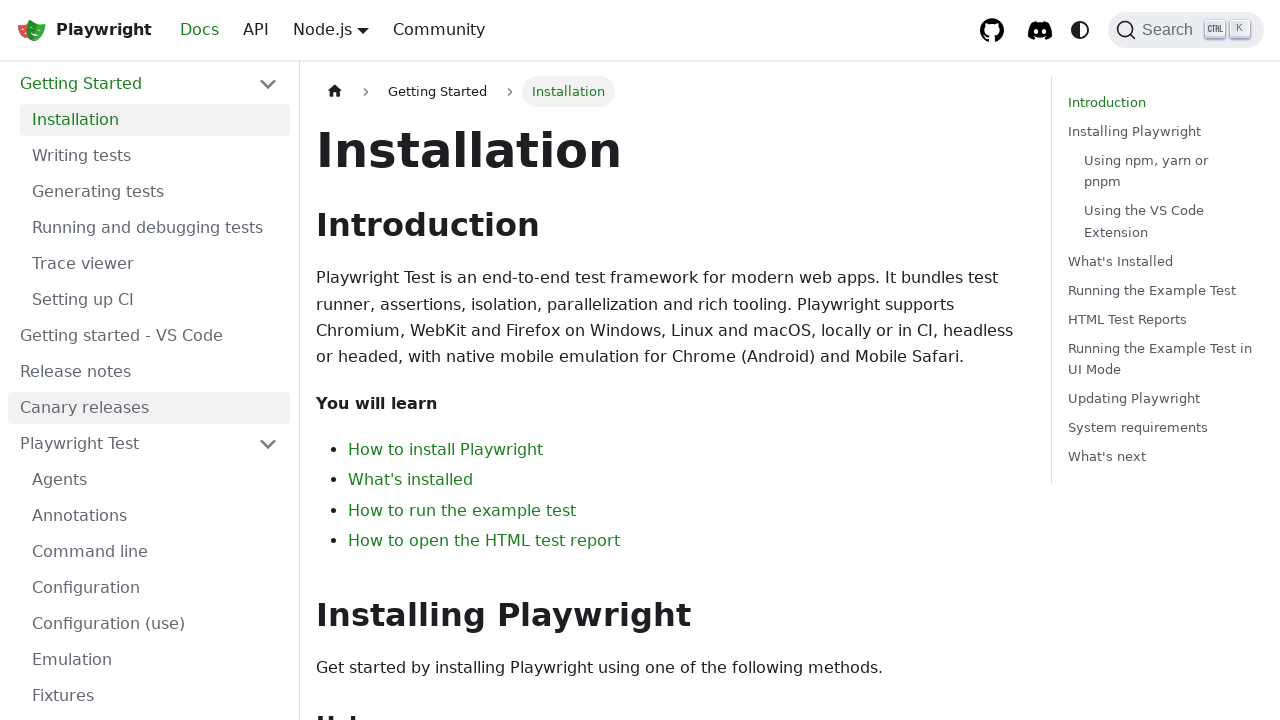